Tests handling a simple JavaScript alert dialog by clicking the alert button and accepting the dialog

Starting URL: https://testautomationpractice.blogspot.com/

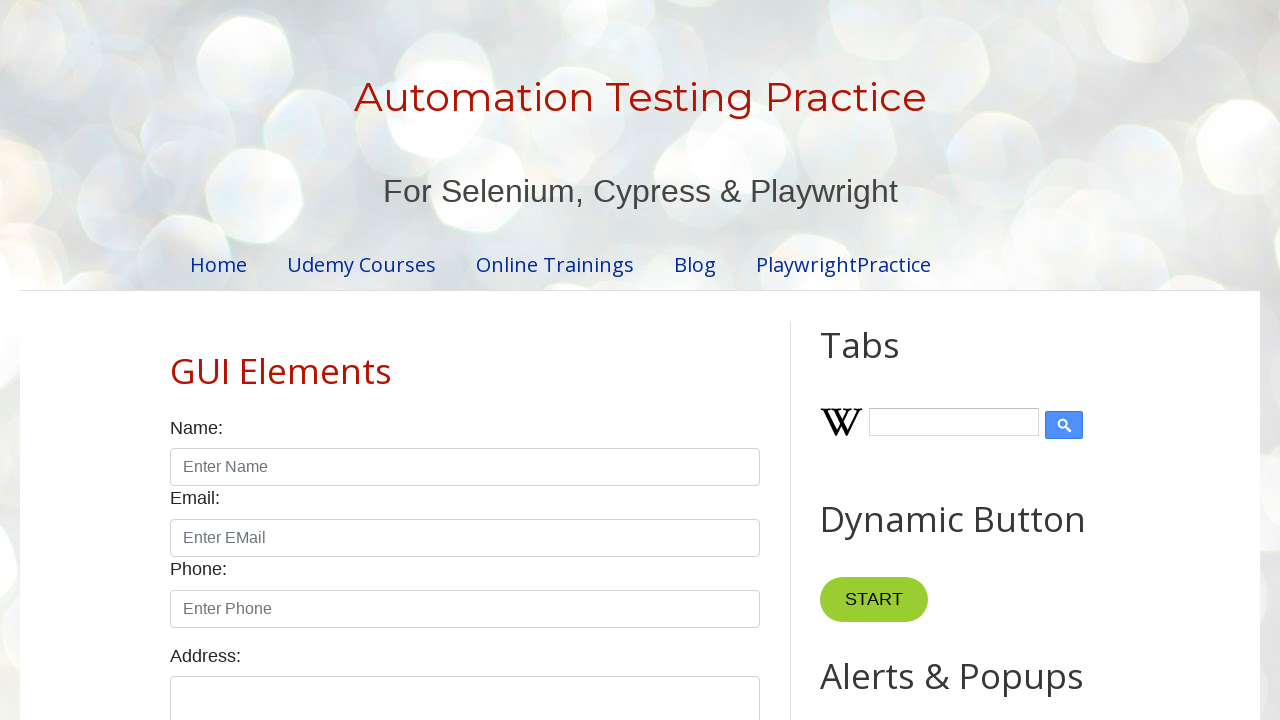

Set up dialog handler to accept alerts
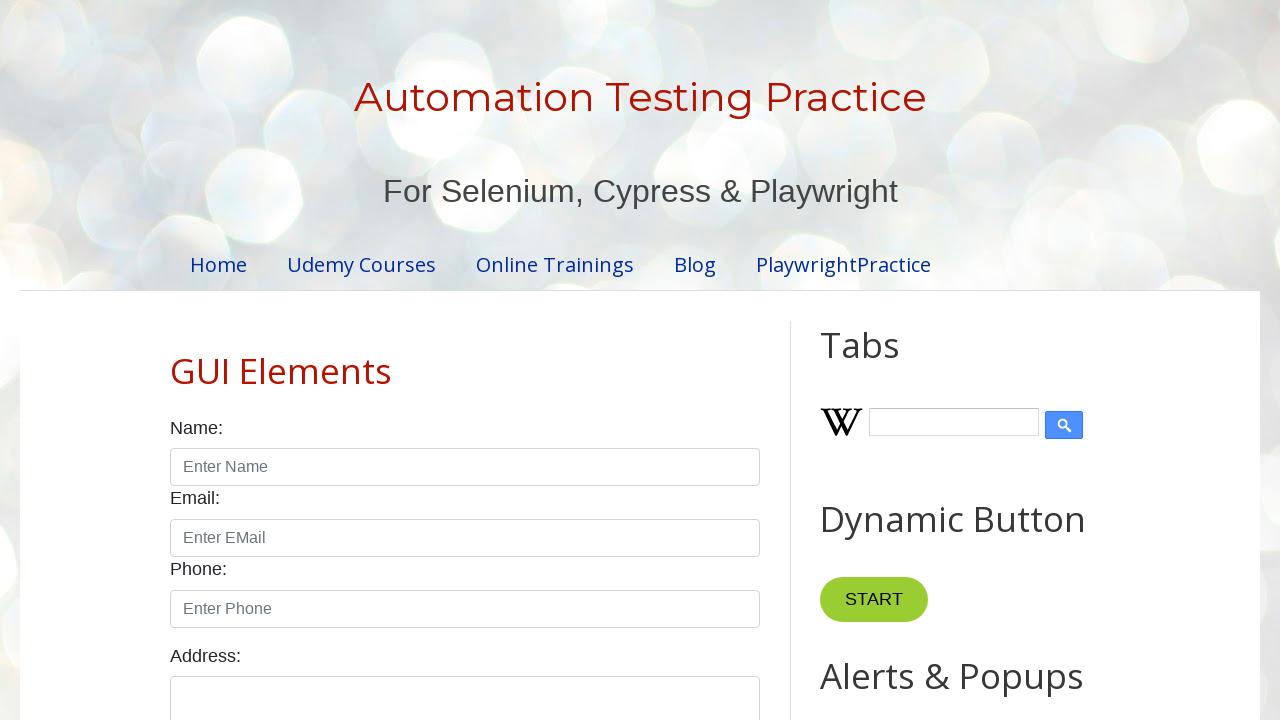

Clicked alert button to trigger JavaScript alert dialog at (888, 361) on #alertBtn
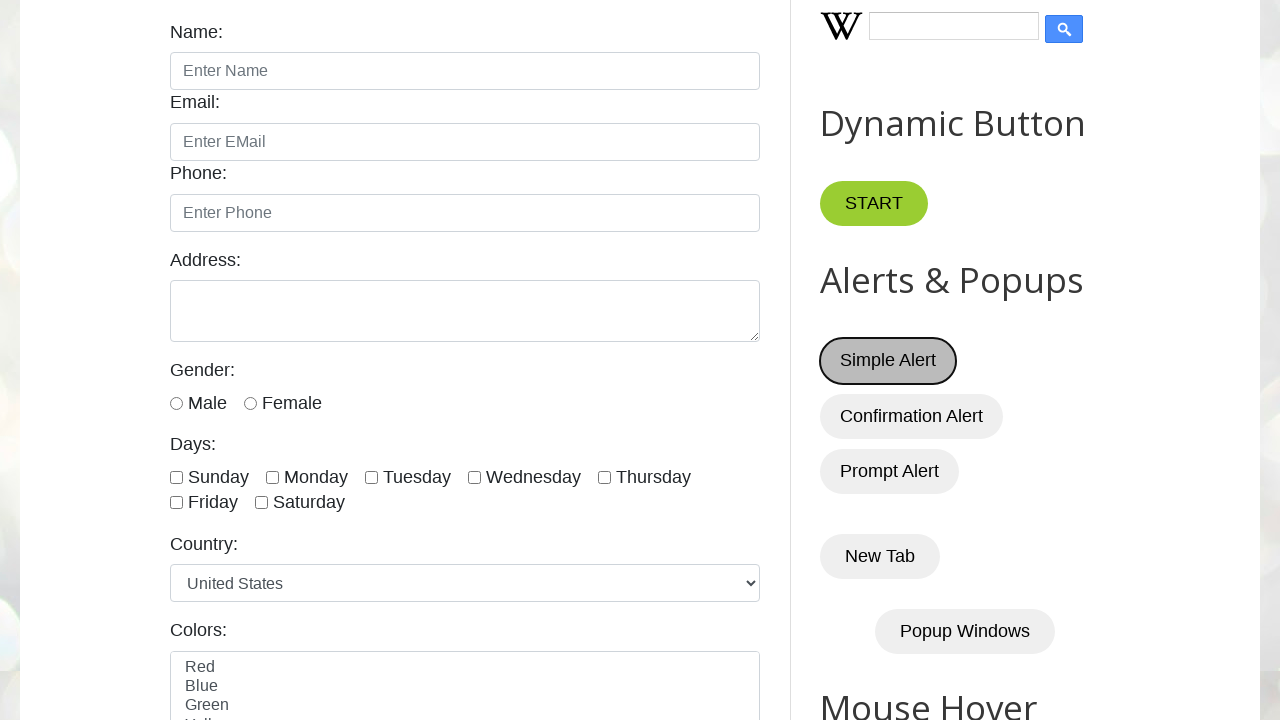

Waited for alert dialog to be handled and accepted
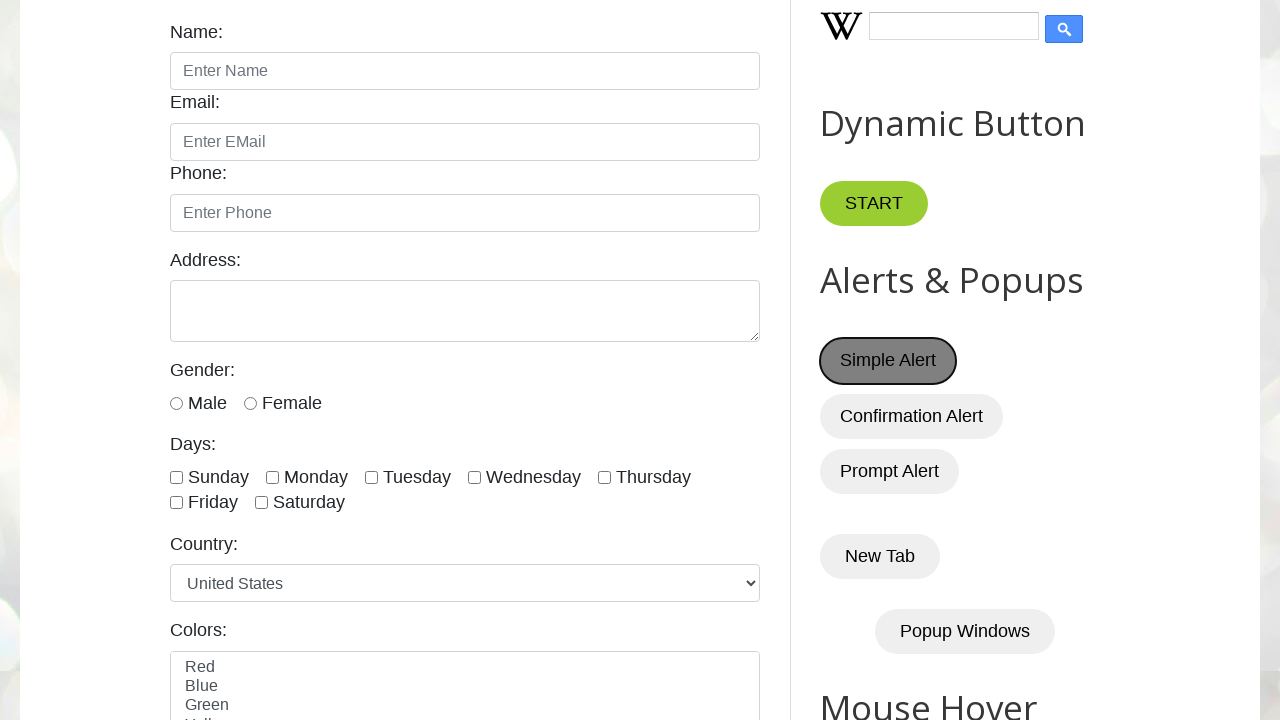

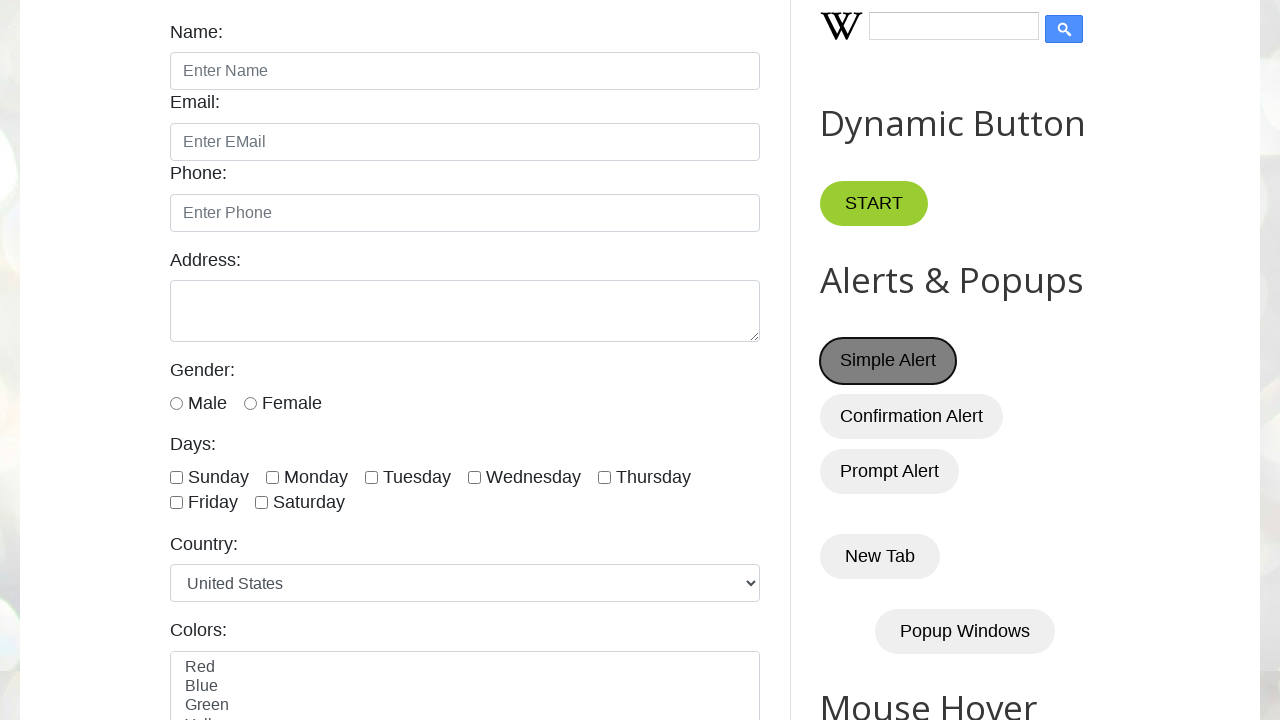